Tests JavaScript alert handling by triggering simple and confirmation alerts, reading their text, and accepting or dismissing them

Starting URL: https://the-internet.herokuapp.com/javascript_alerts

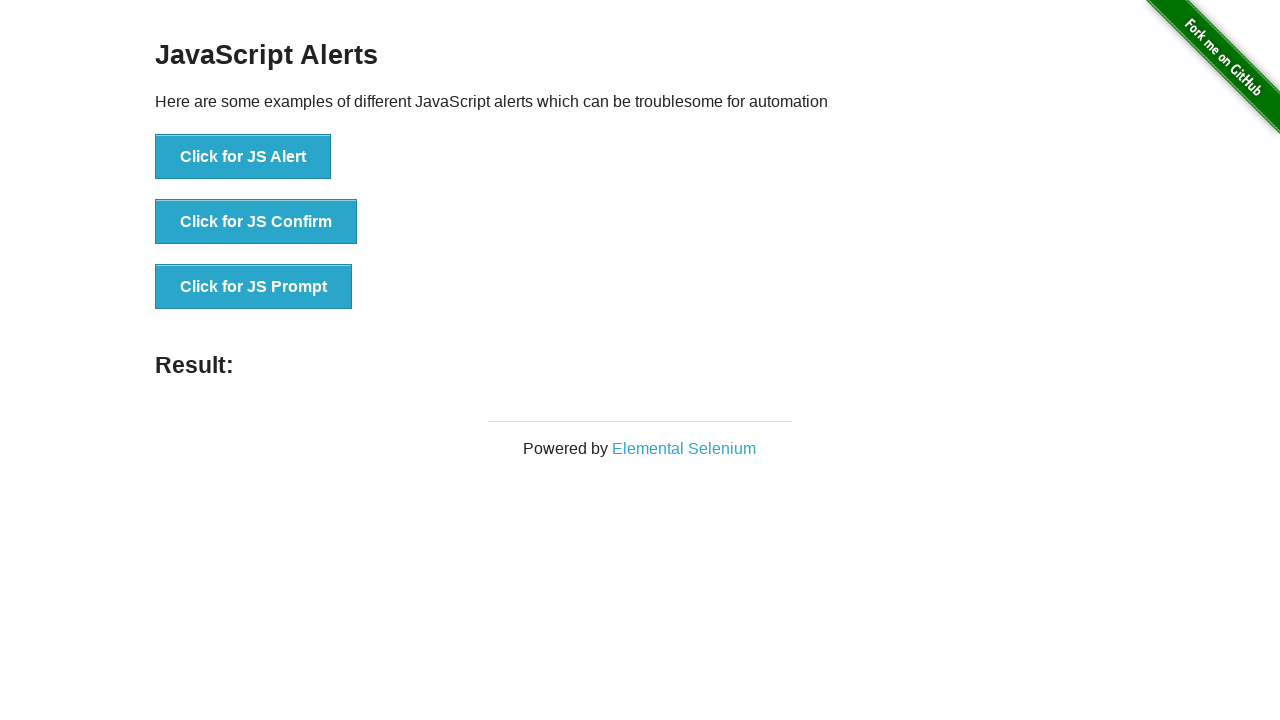

Clicked button to trigger simple JavaScript alert at (243, 157) on xpath=//button[text()='Click for JS Alert']
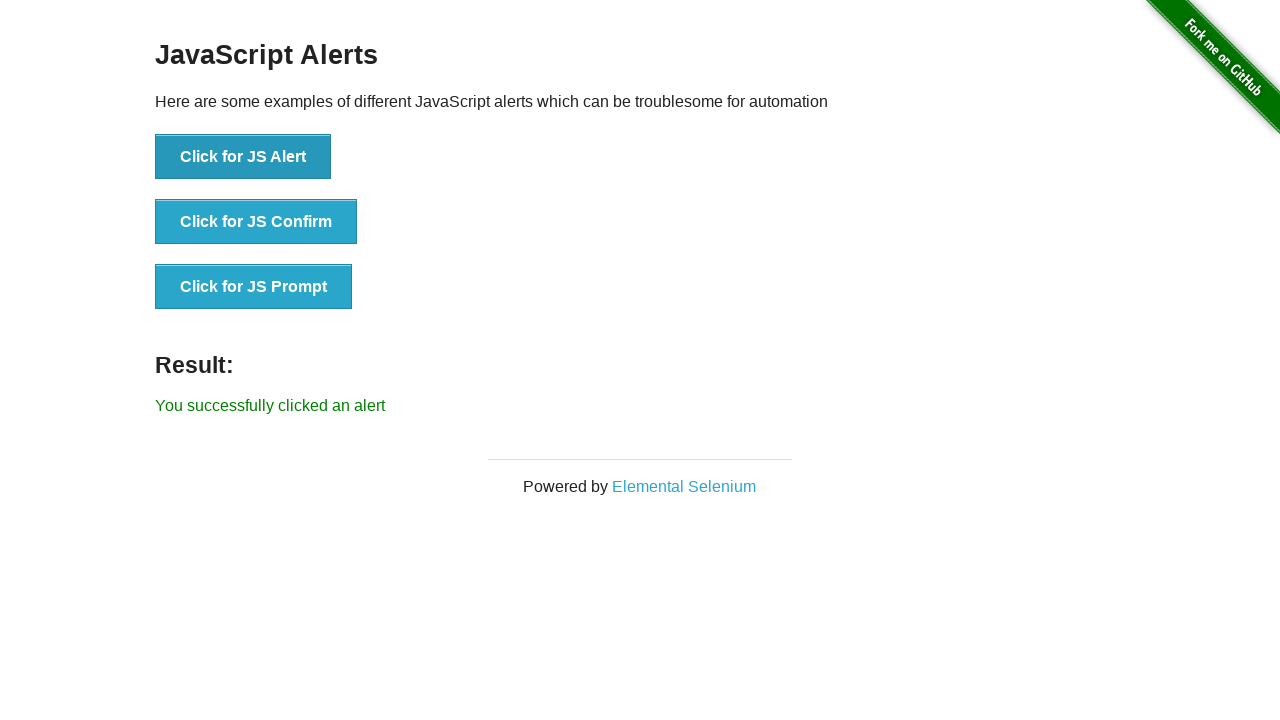

Set up dialog handler to accept simple alert
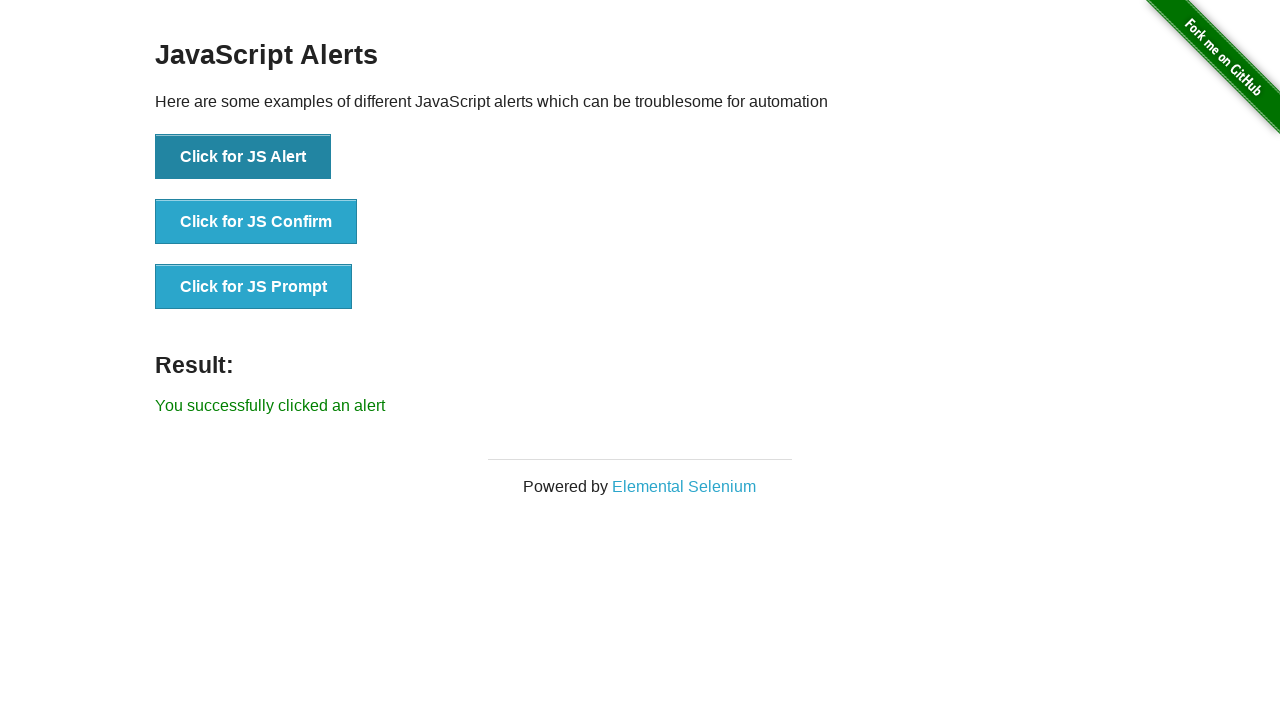

Waited 2 seconds to view simple alert handling
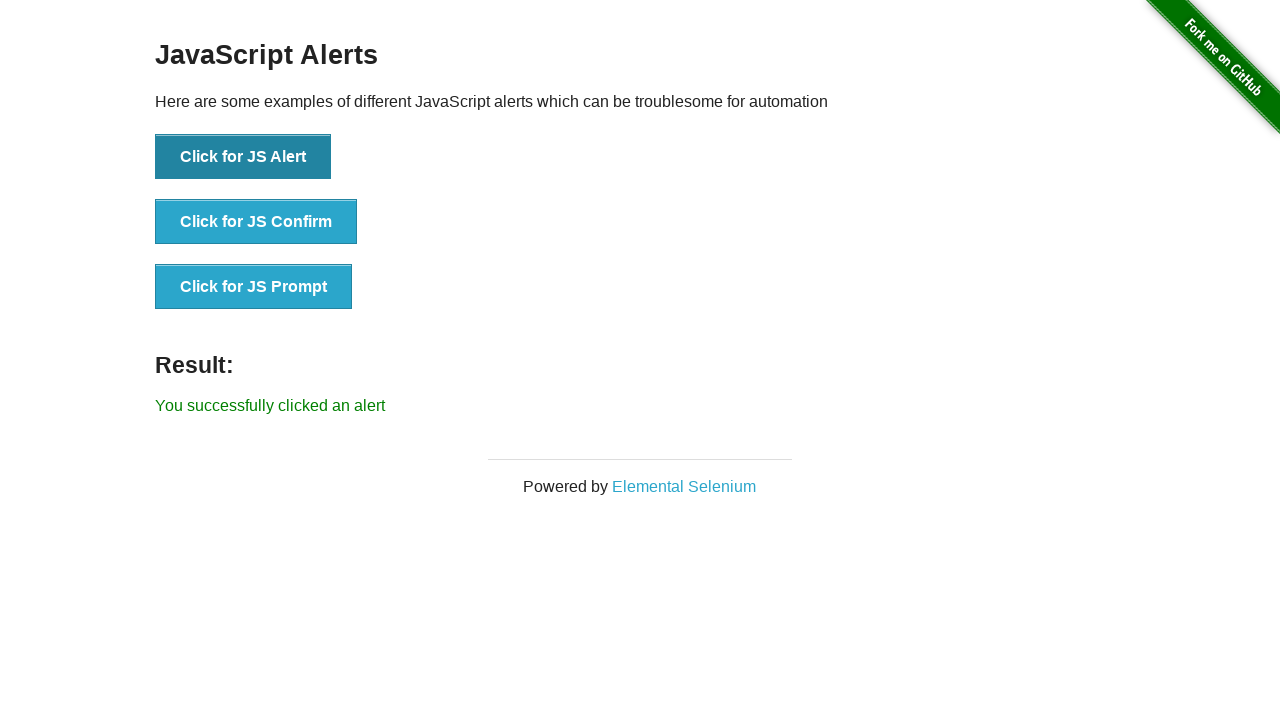

Clicked button to trigger confirmation JavaScript alert at (256, 222) on xpath=//button[text()='Click for JS Confirm']
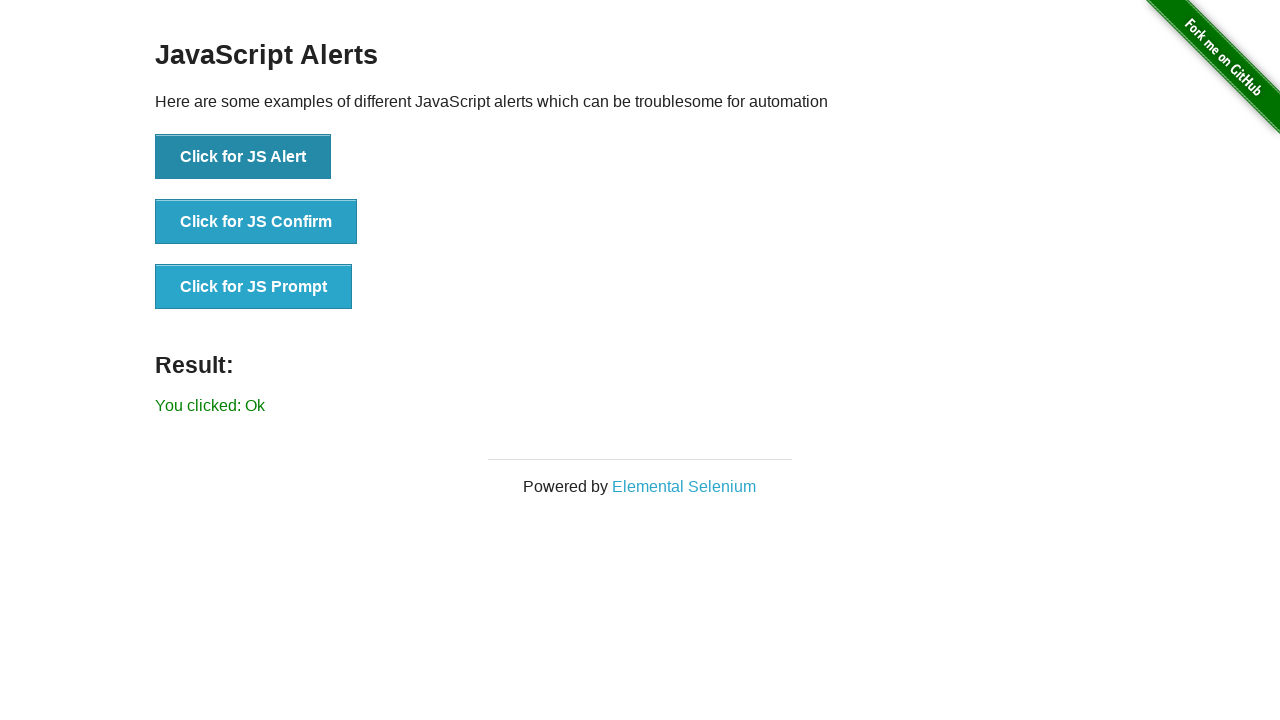

Set up dialog handler to dismiss confirmation alert
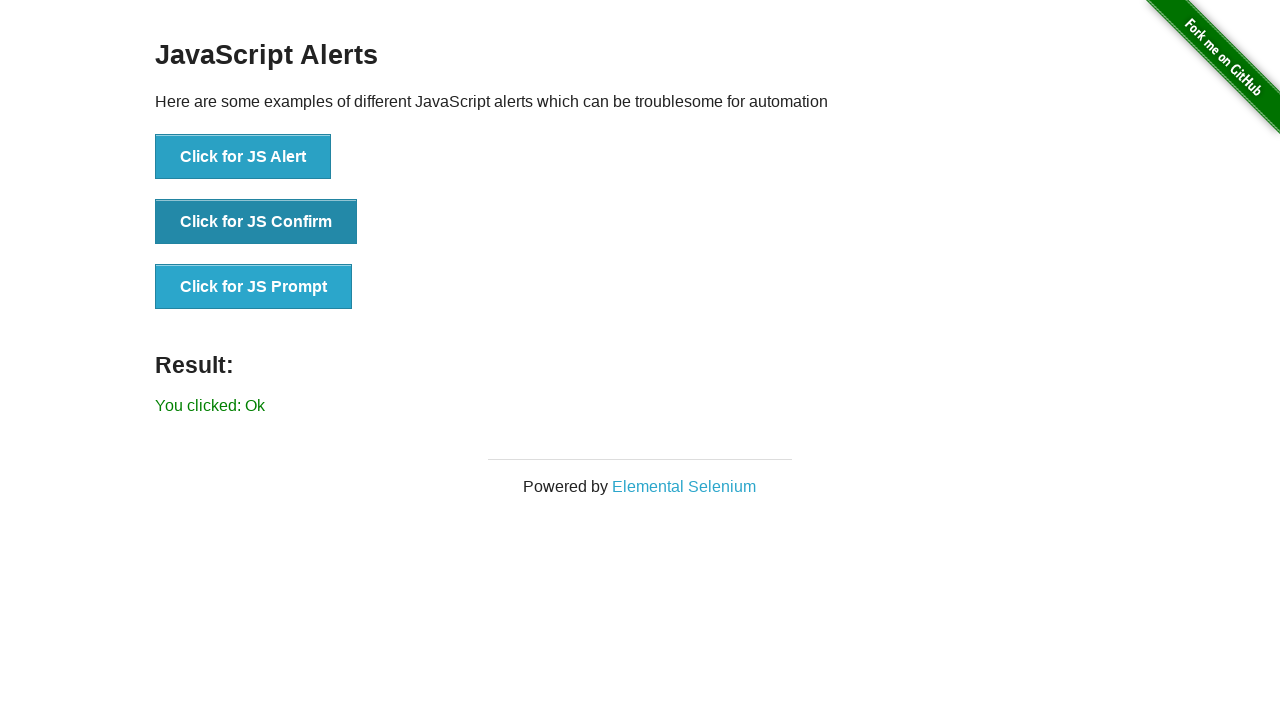

Waited 2 seconds to view confirmation alert handling
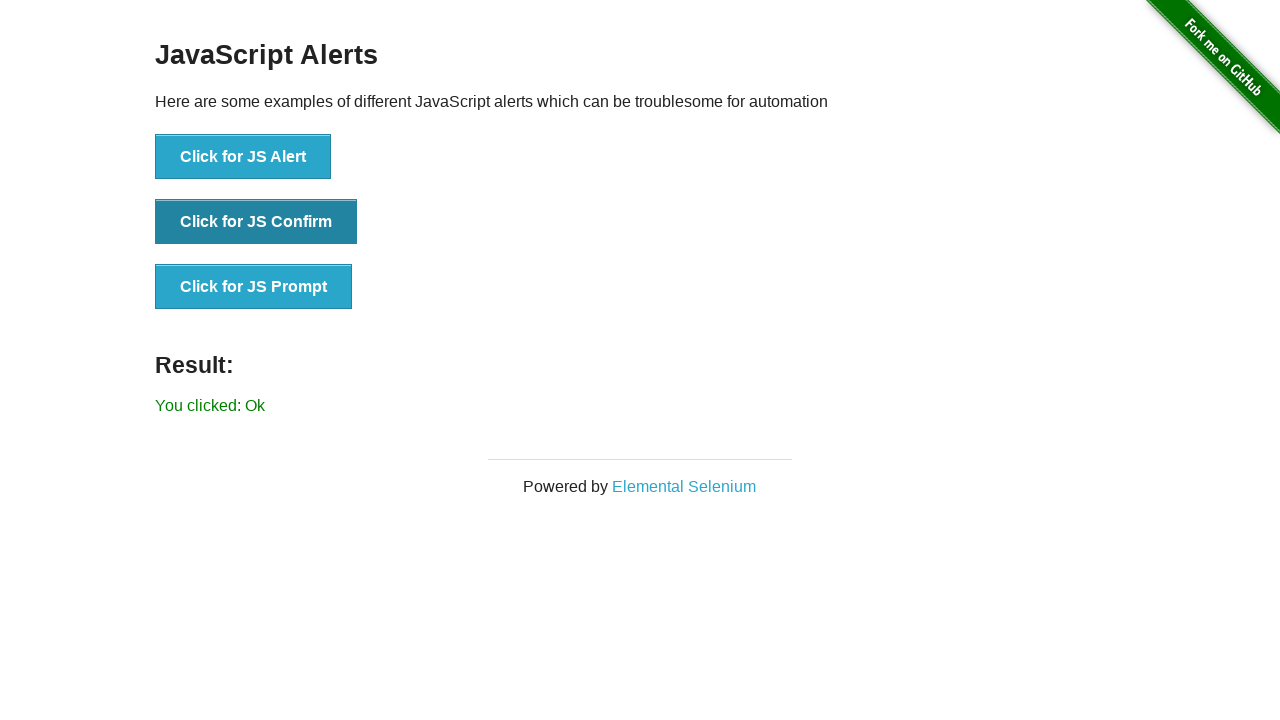

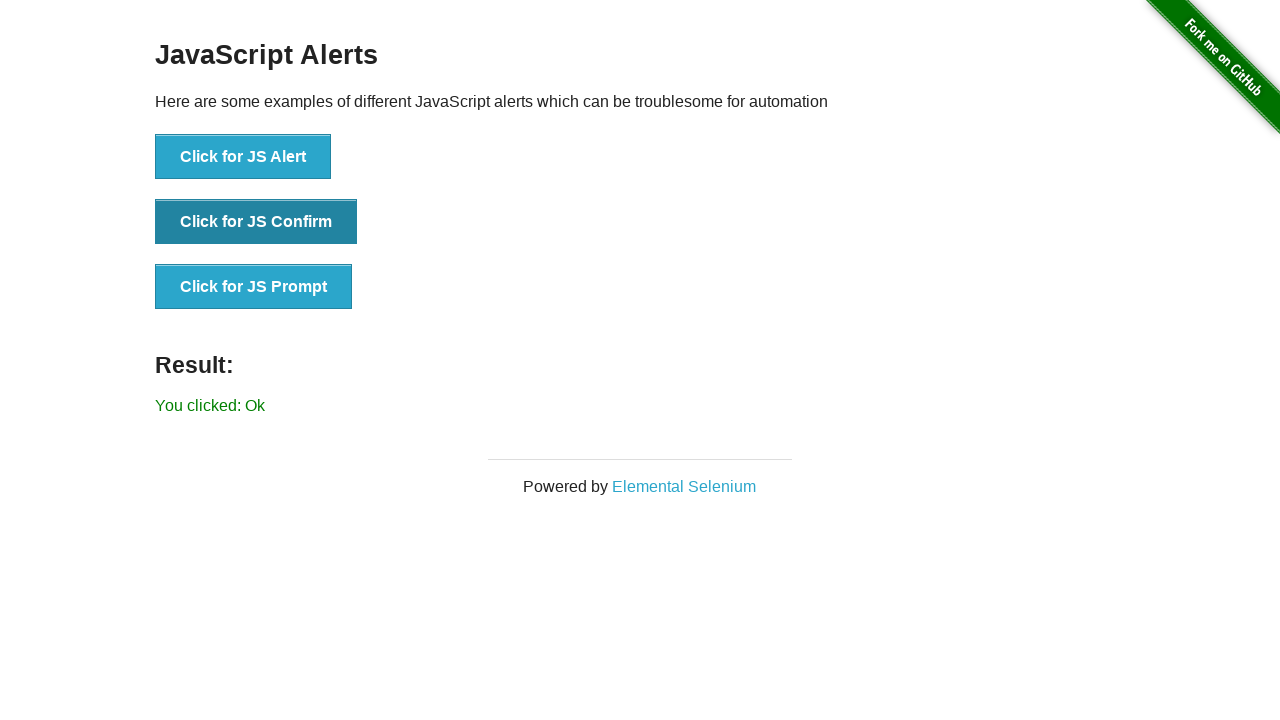